Tests the text box form on DemoQA by filling in full name, email, current address, and permanent address fields, then submitting the form and validating the submitted data is displayed.

Starting URL: https://demoqa.com/text-box

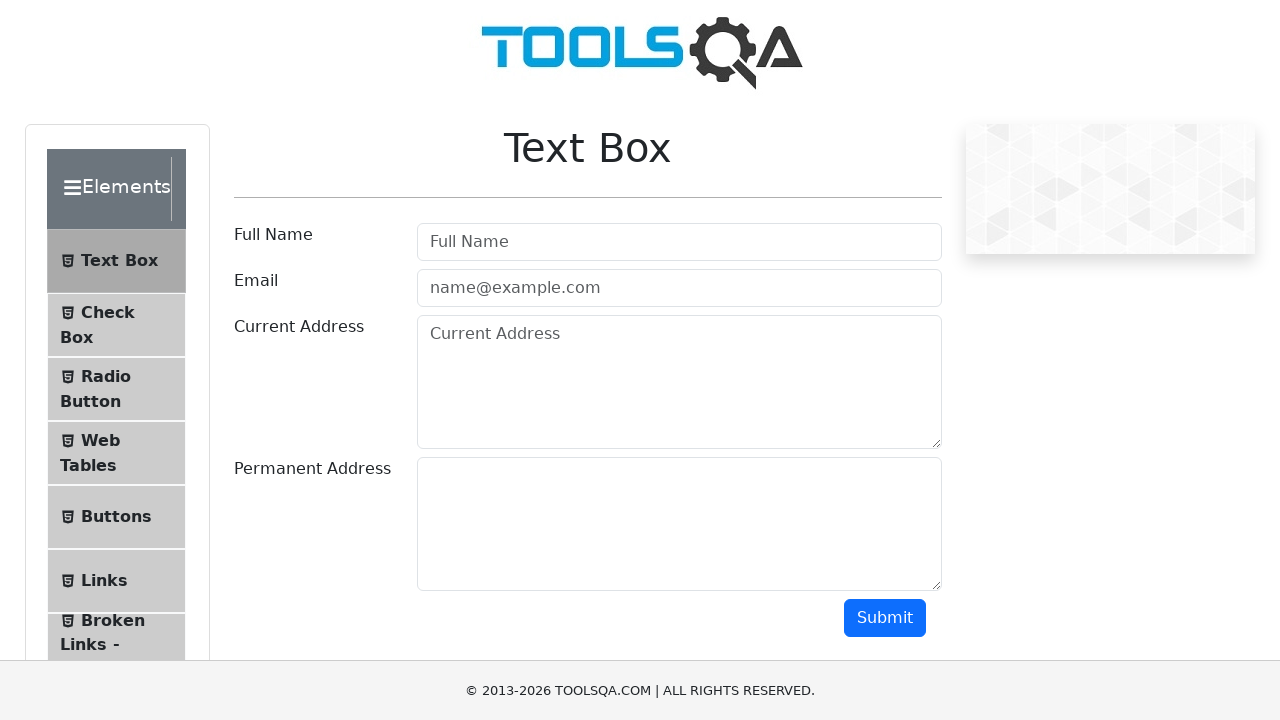

Waited for text box form to load
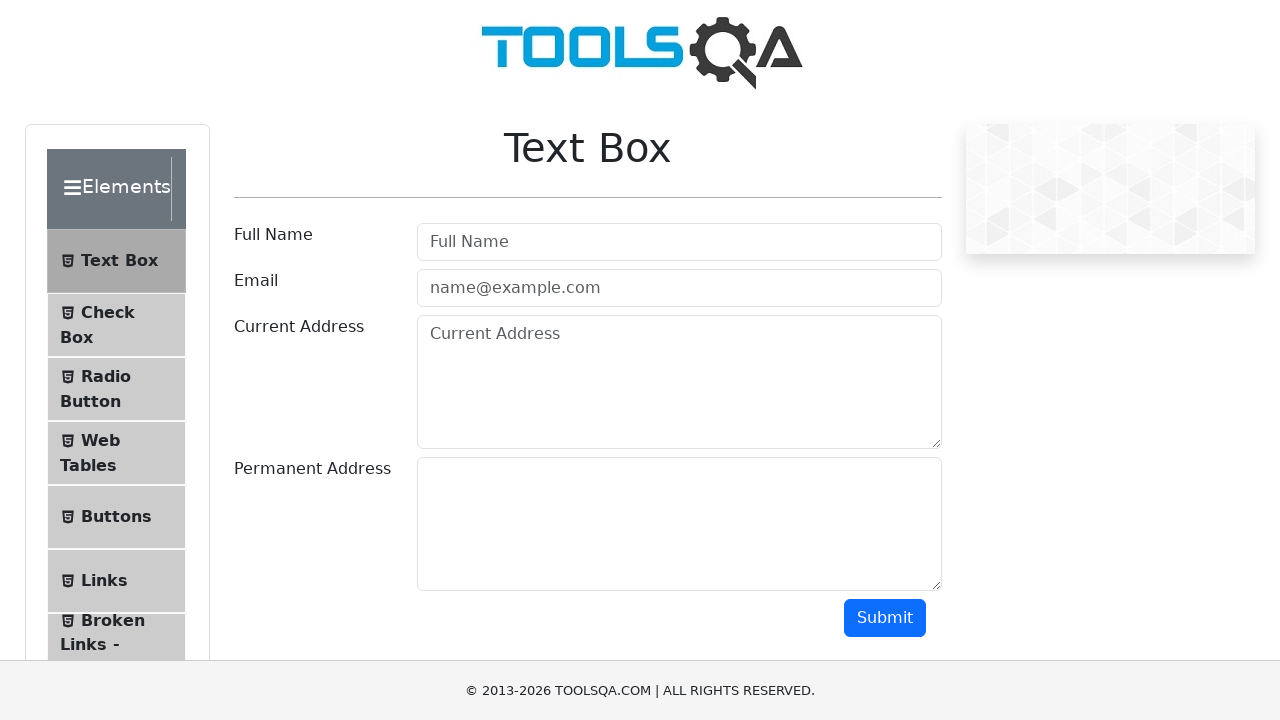

Filled in full name field with 'John Smith' on #userName
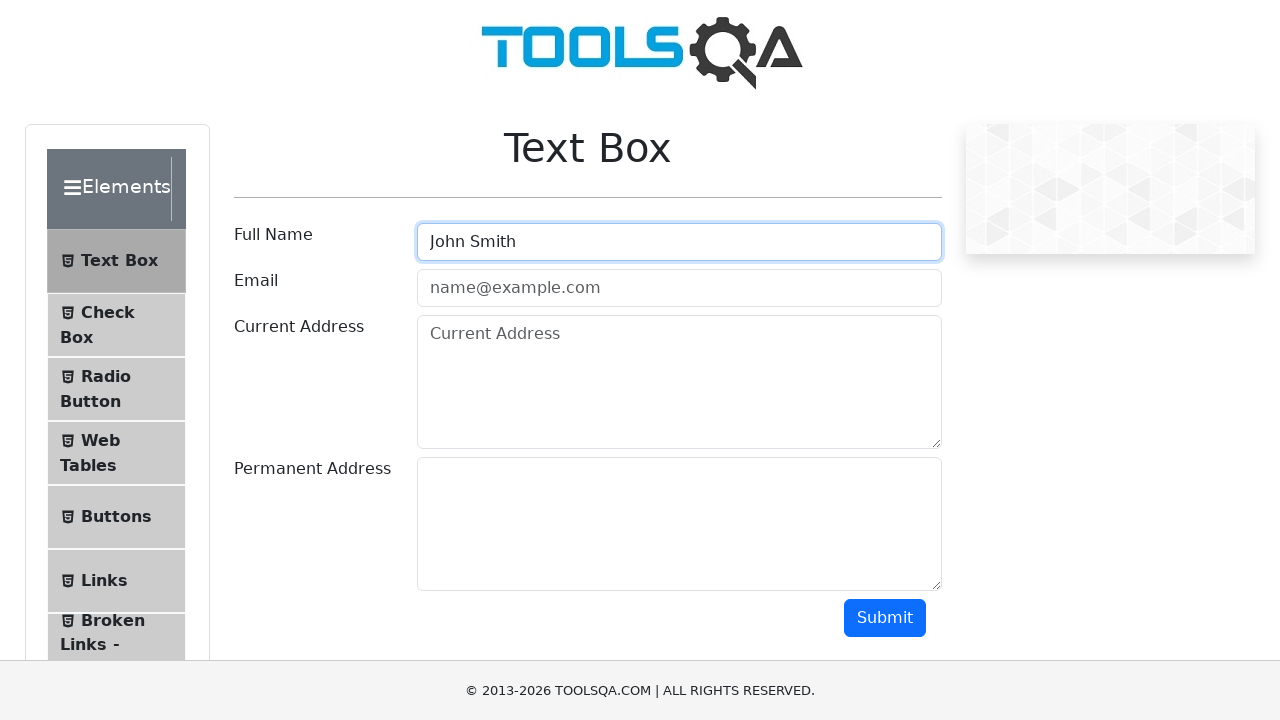

Filled in email field with 'johnsmith@example.com' on #userEmail
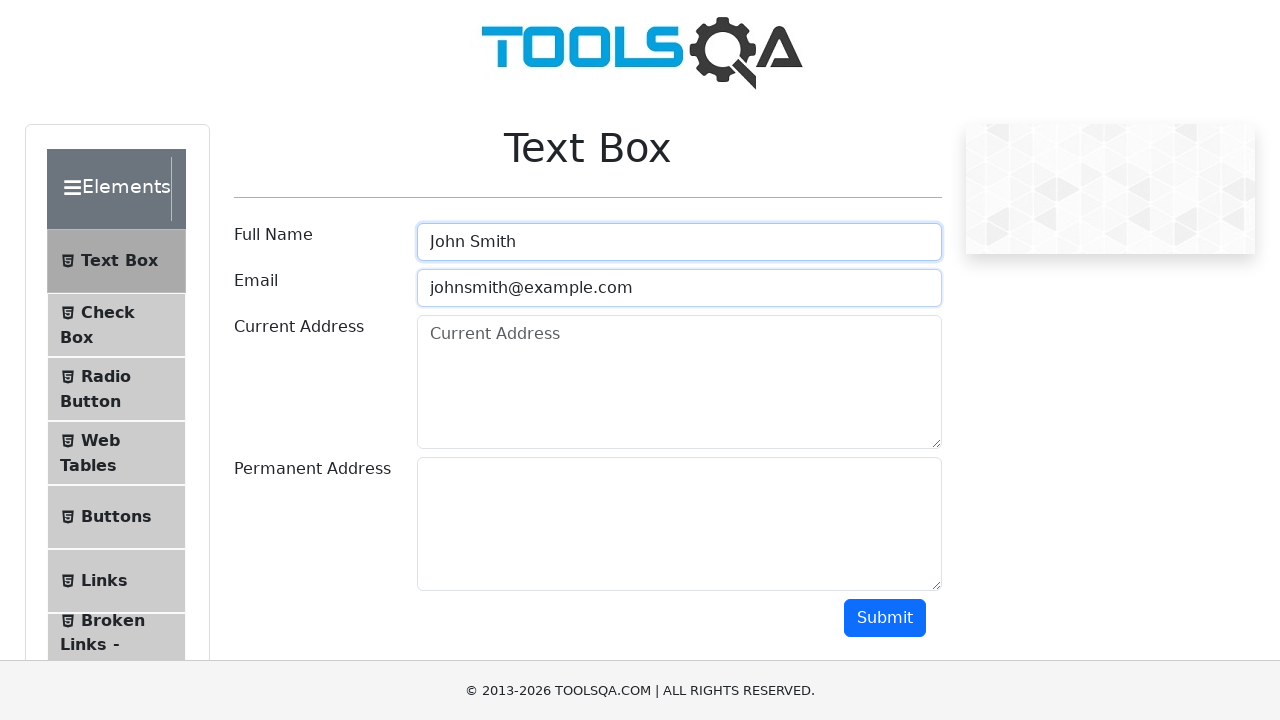

Filled in current address field with '123 Main Street, New York, NY 10001' on #currentAddress
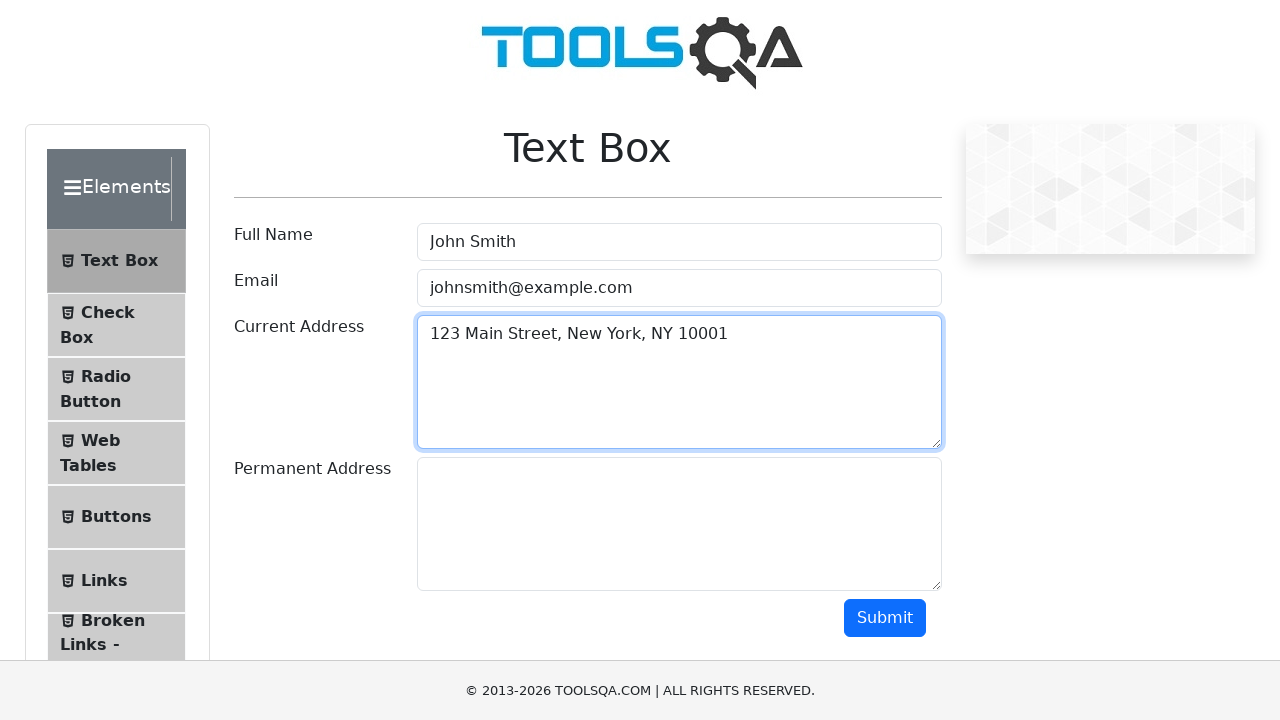

Filled in permanent address field with '456 Oak Avenue, Los Angeles, CA 90001' on #permanentAddress
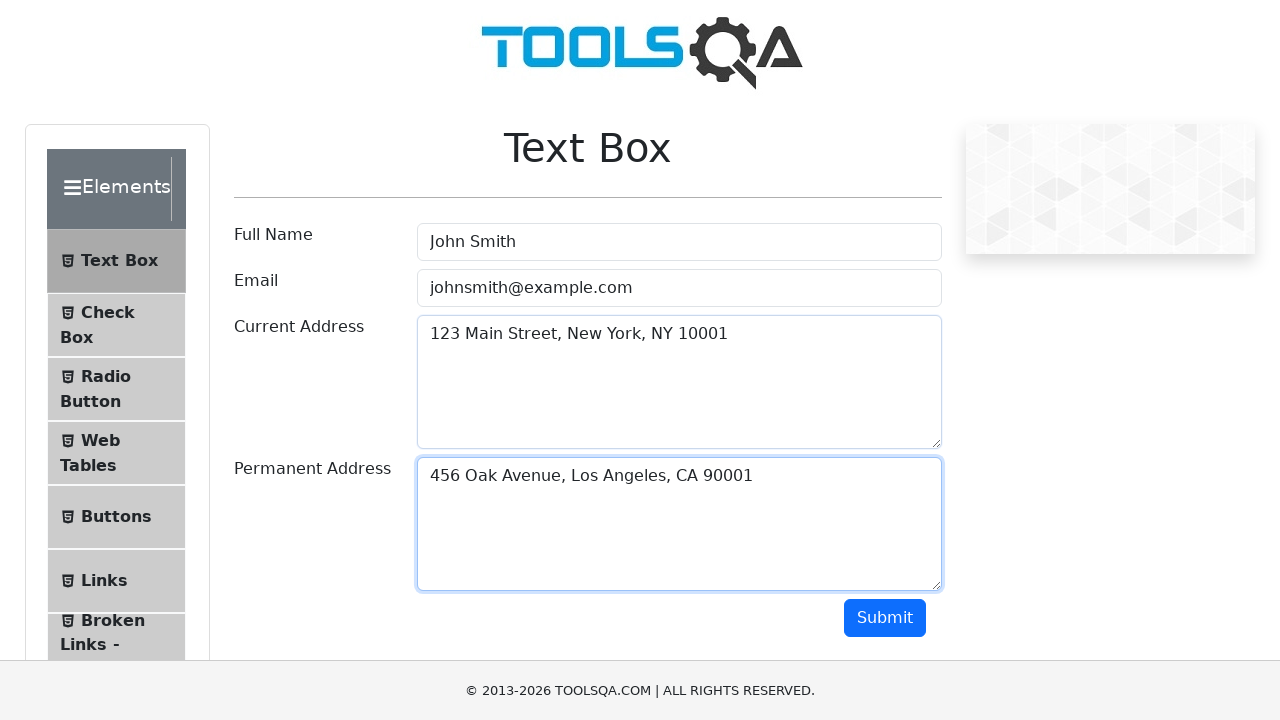

Scrolled submit button into view
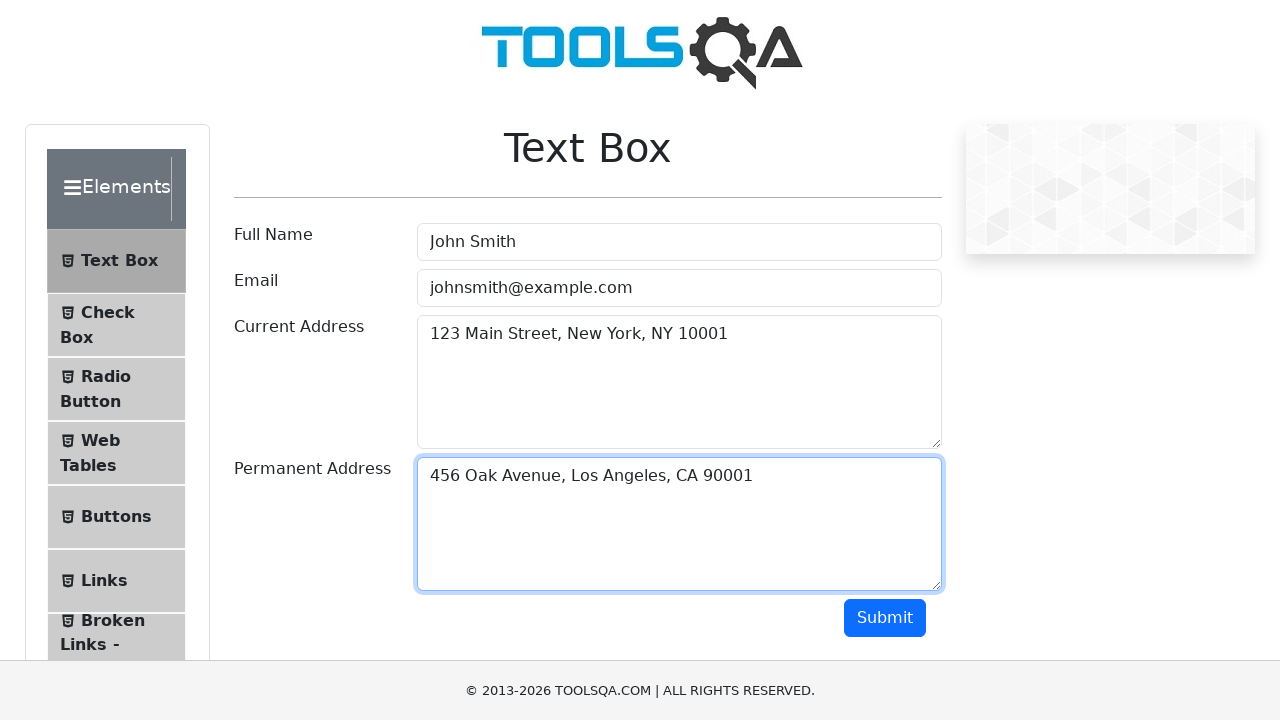

Clicked submit button to submit form at (885, 618) on #submit
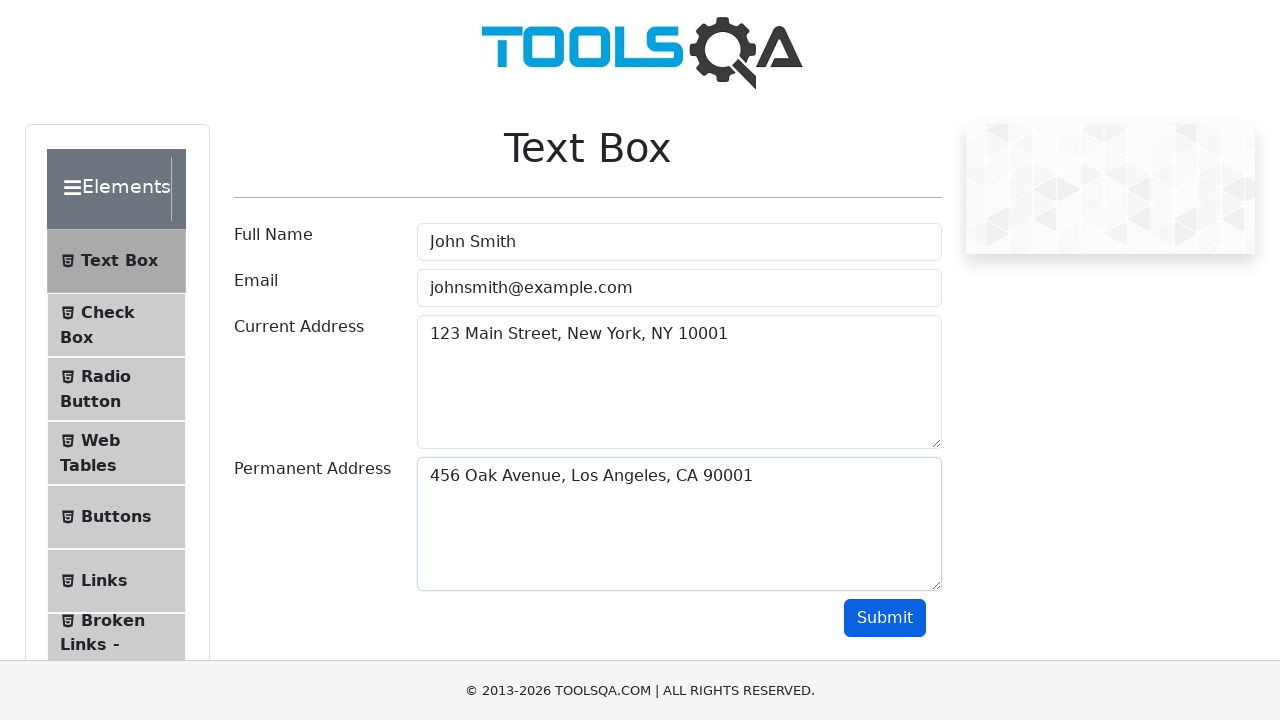

Waited for submitted name output to appear
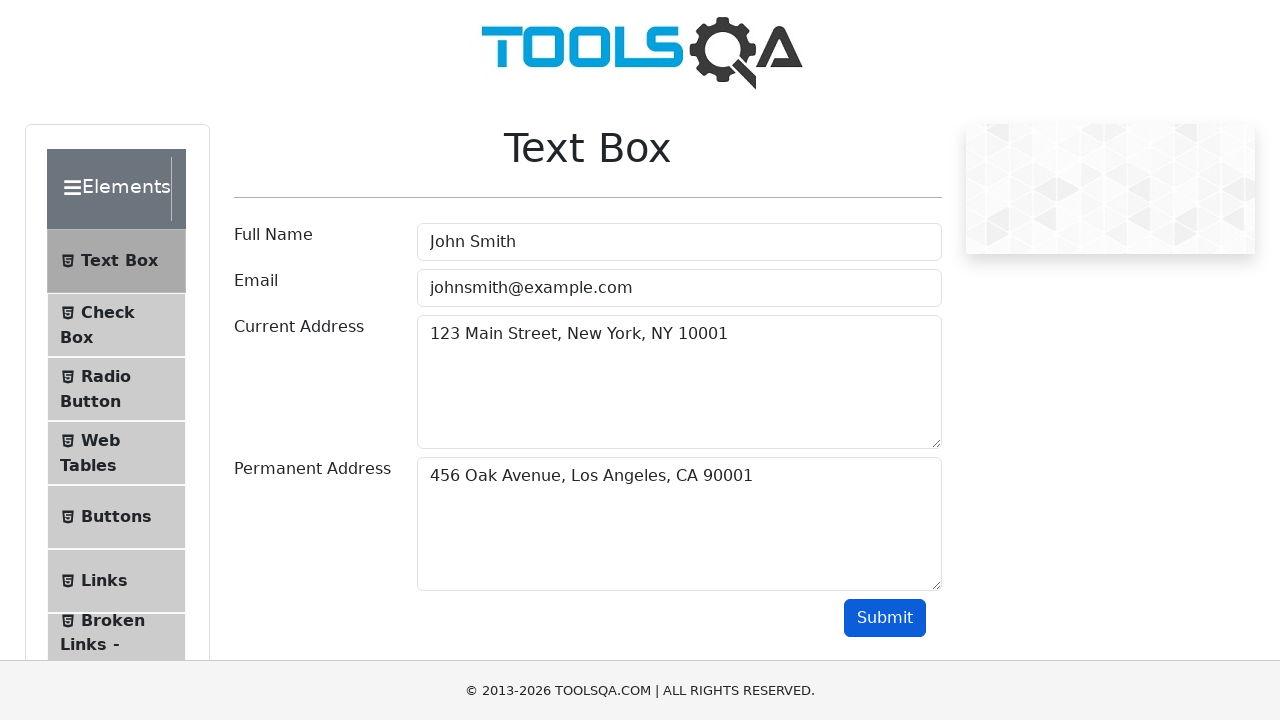

Waited for submitted email output to appear
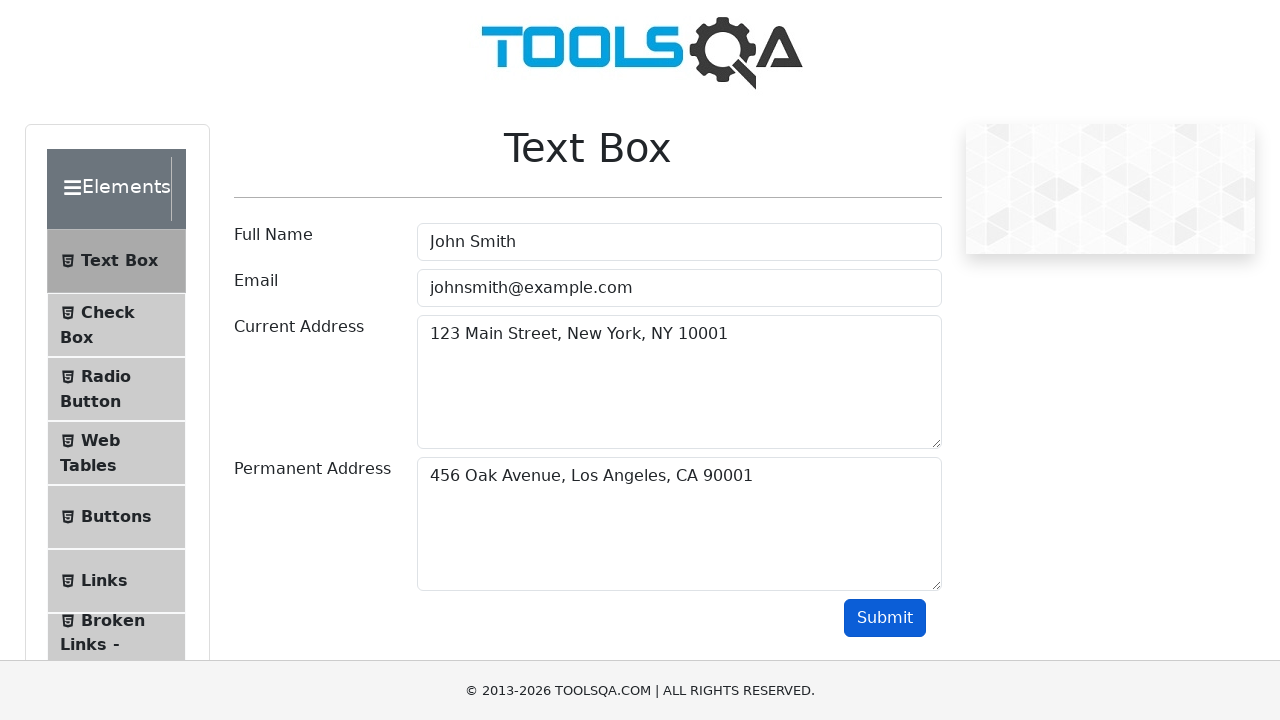

Waited for submitted current address output to appear
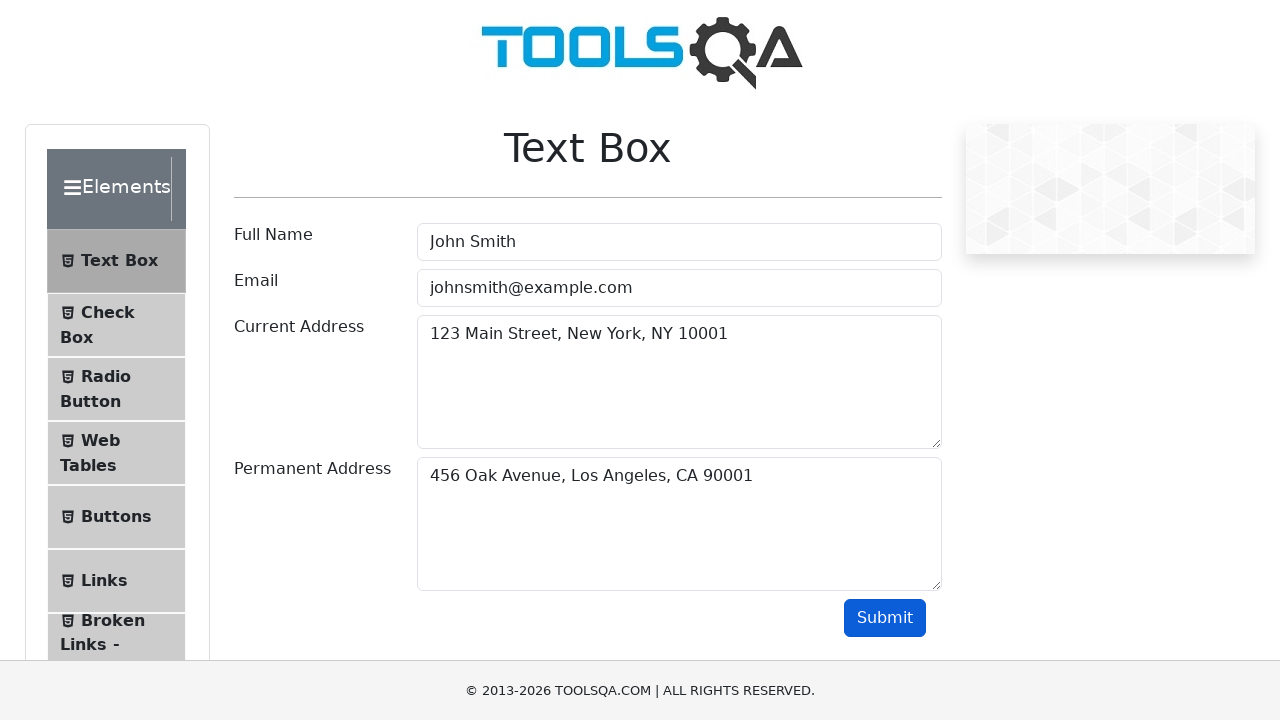

Waited for submitted permanent address output to appear
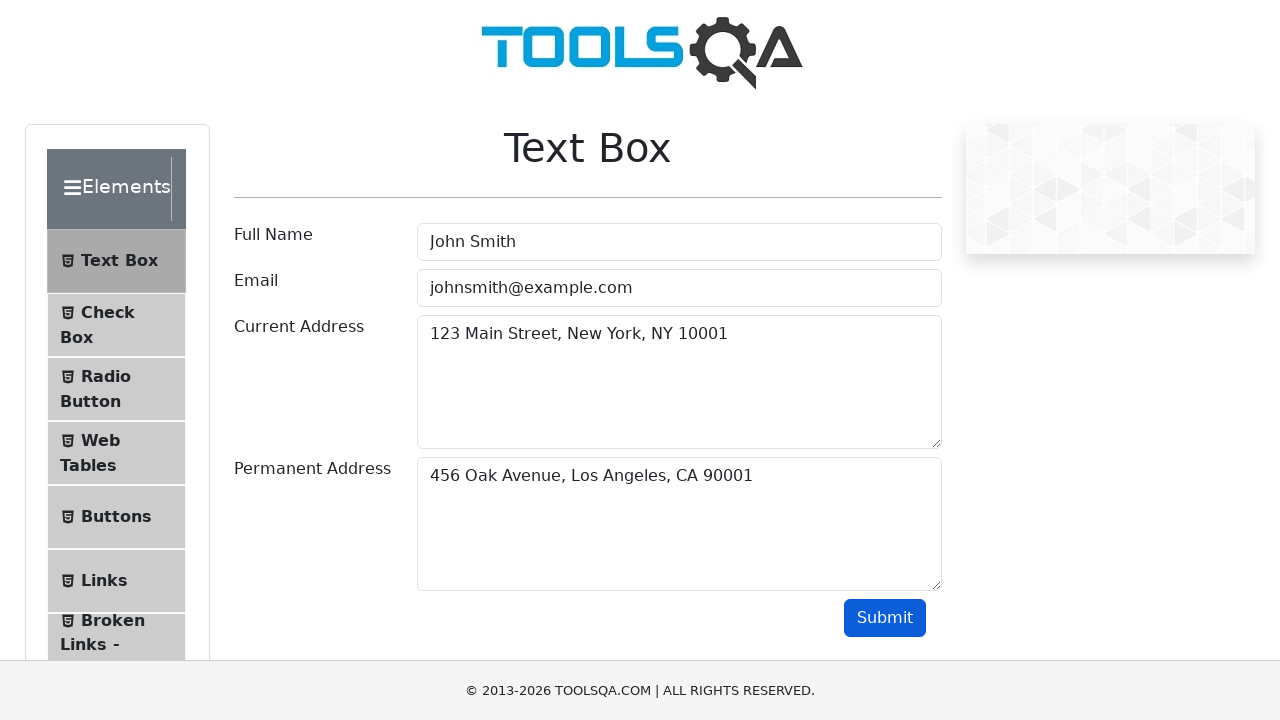

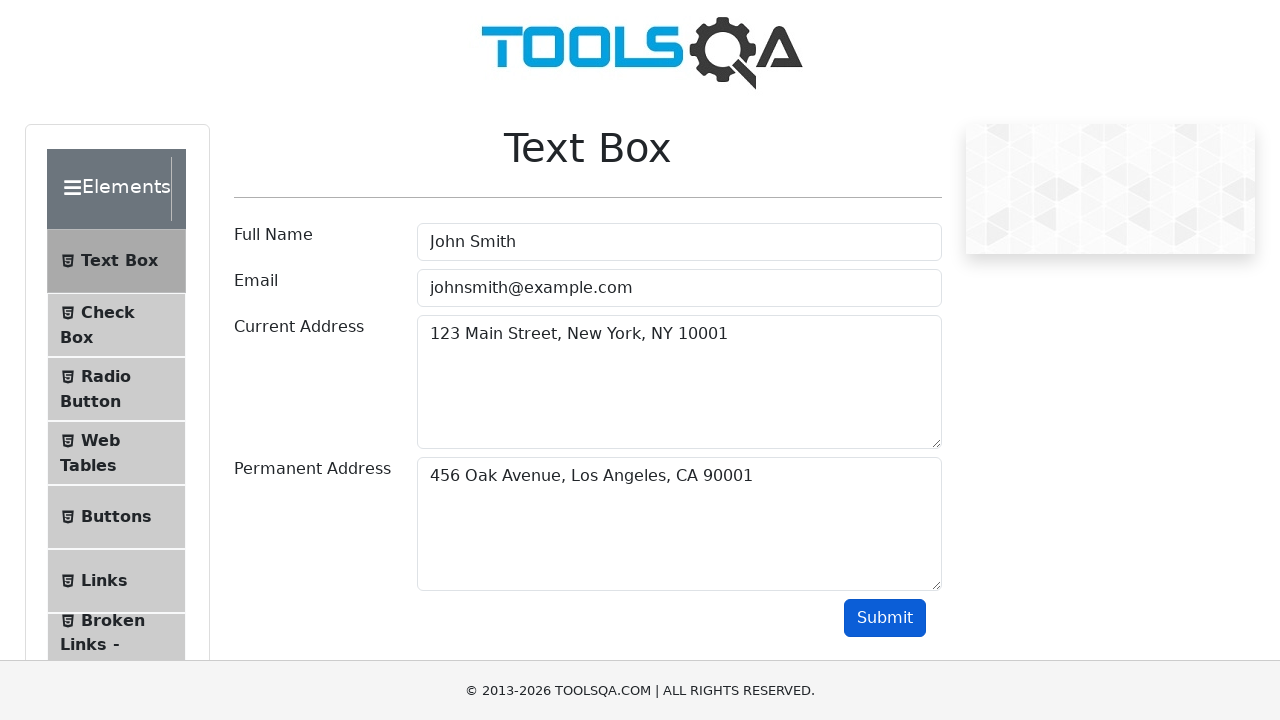